Navigates to UNLV's Involvement Center events page, waits for the React app to load, and clicks the "Load More" button repeatedly to load all available events on the page.

Starting URL: https://involvementcenter.unlv.edu/events

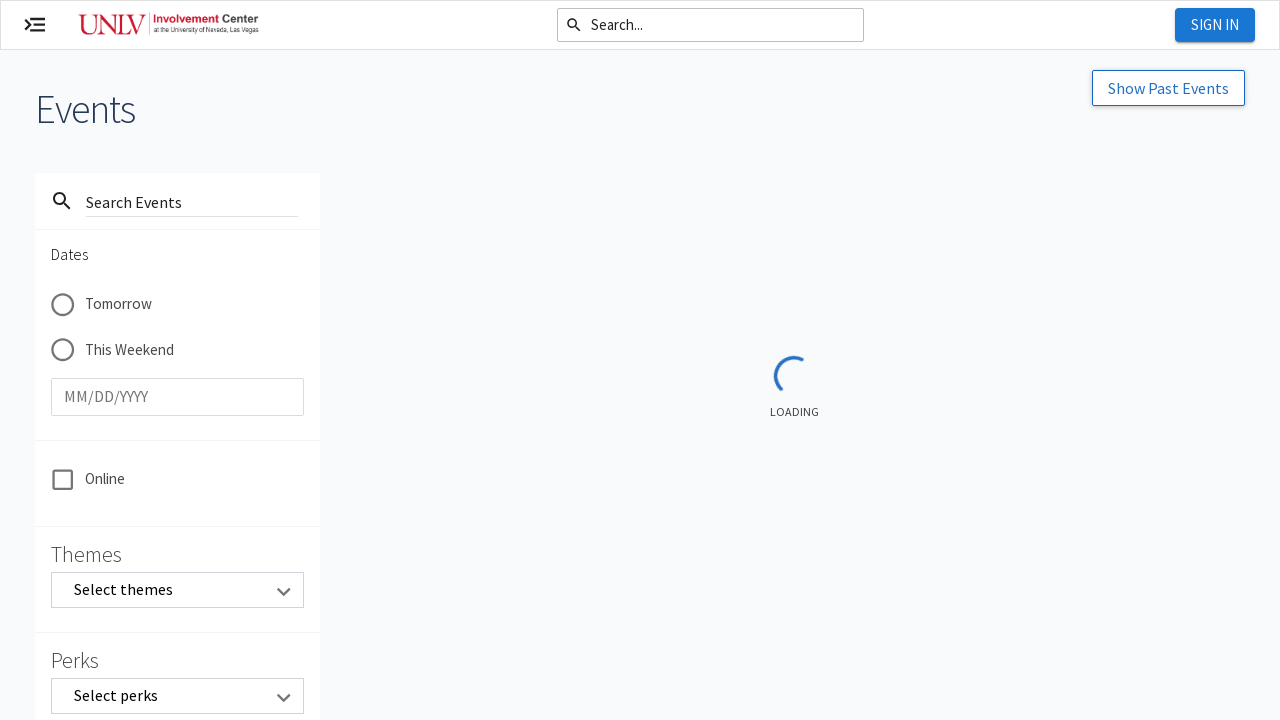

Navigated to UNLV Involvement Center events page
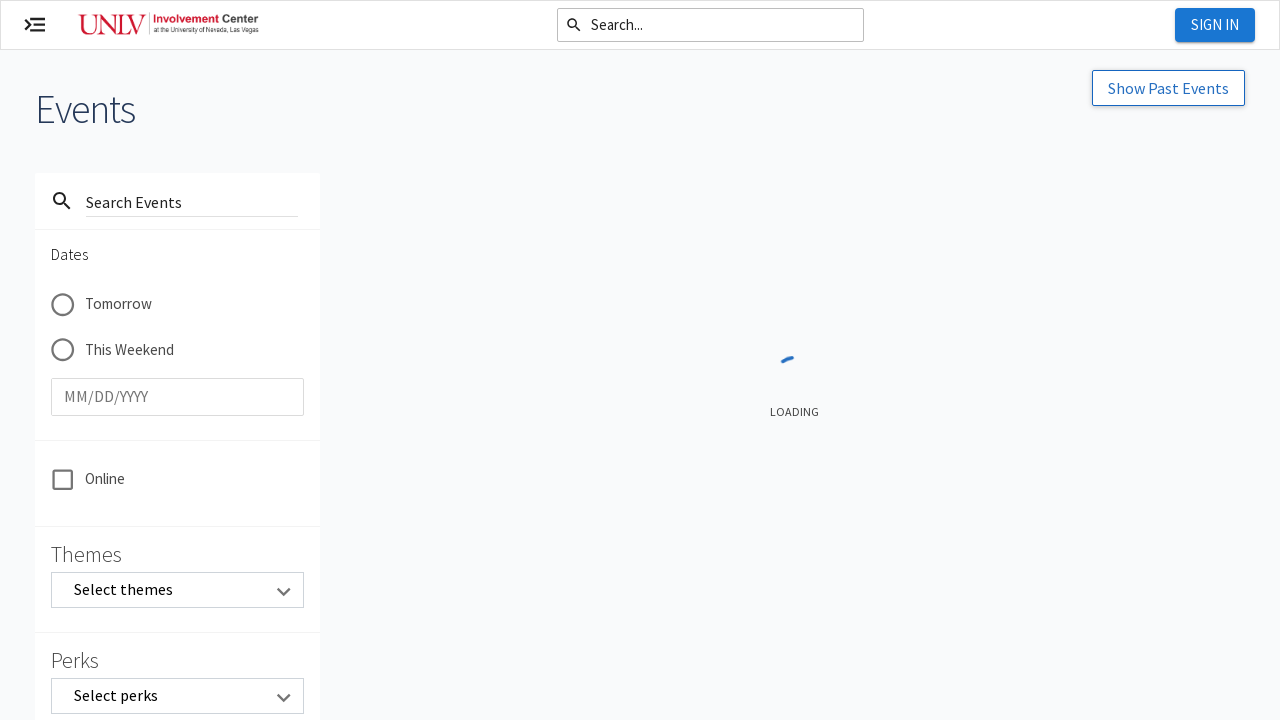

React app loaded - #react-app selector found
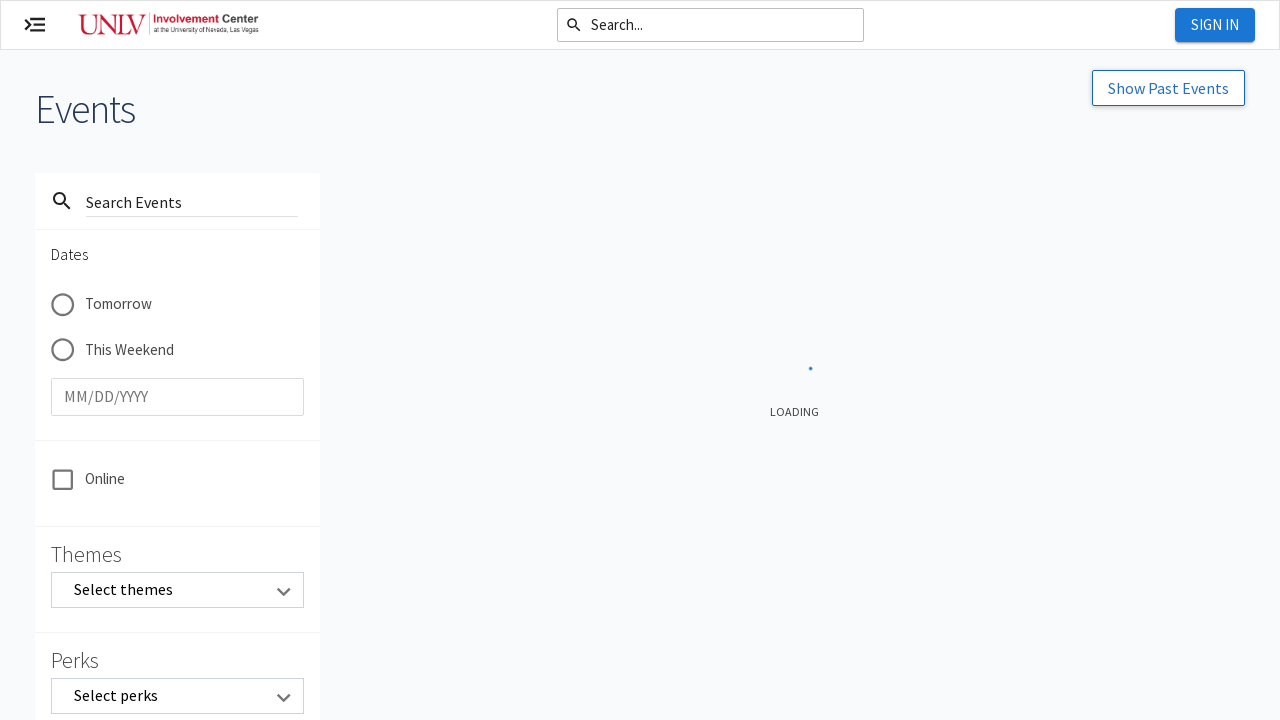

Load More button is no longer visible - all events loaded
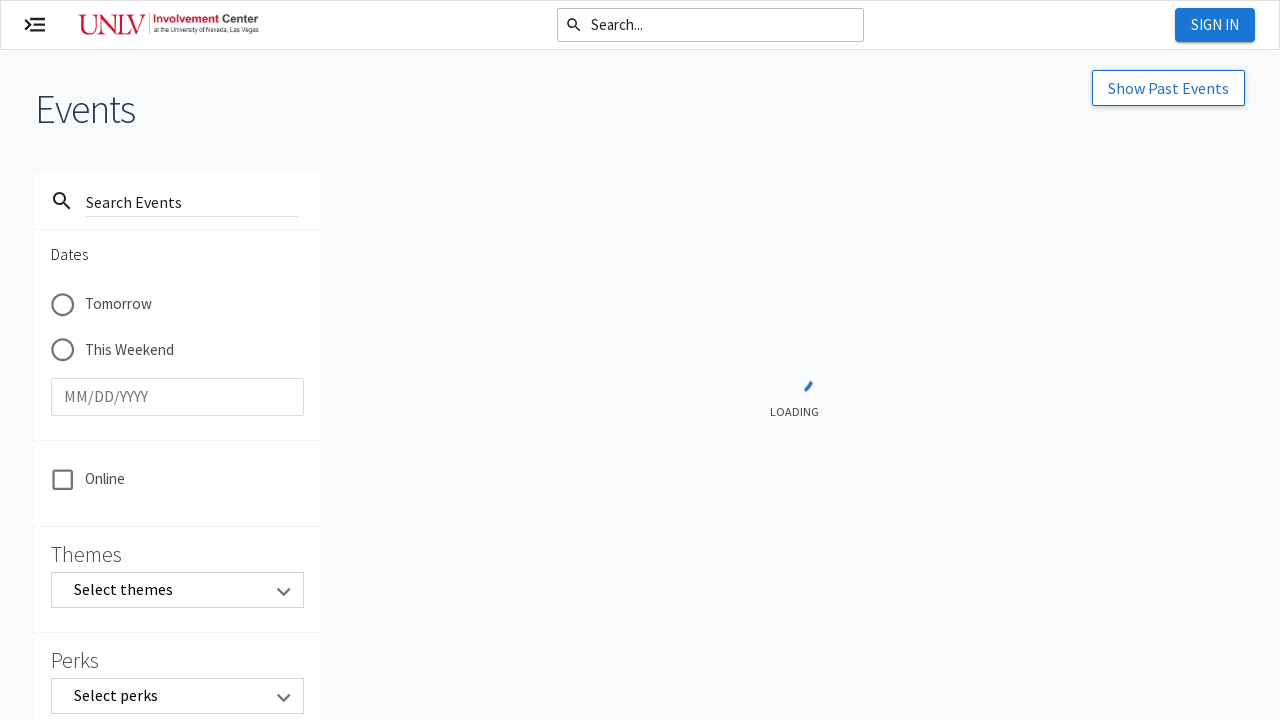

Verified events are displayed on the page - h3 selector found
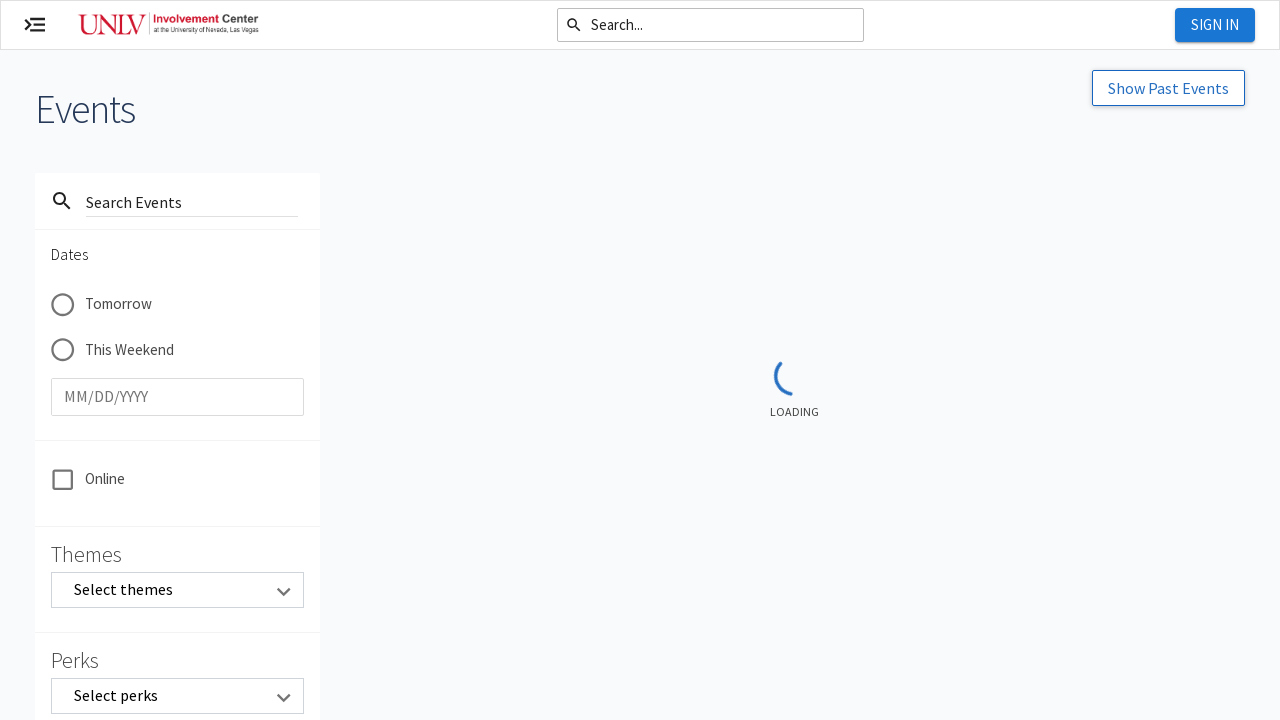

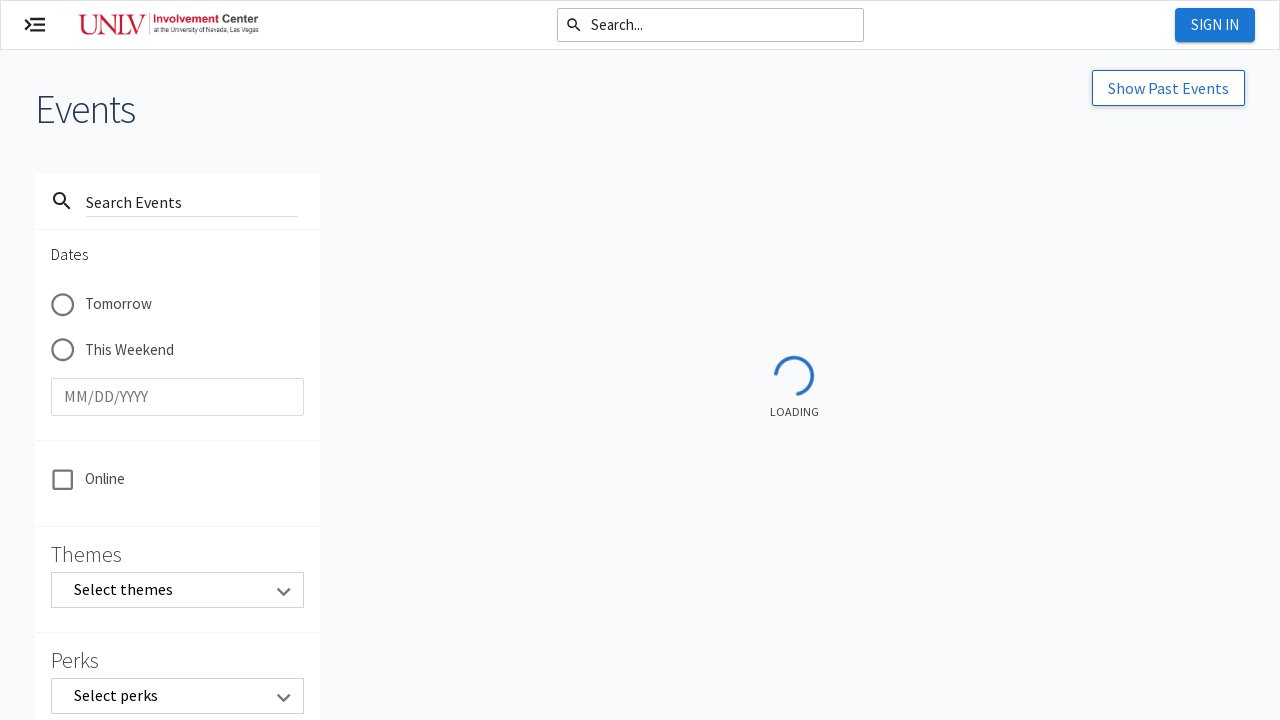